Tests inserting a new category into a scheduling system by clicking the create button, filling in the name and description fields, saving the form, and verifying the insertion was successful.

Starting URL: https://schedulingengsoftware.budibase.app/app/schedulingsystem#/categoria

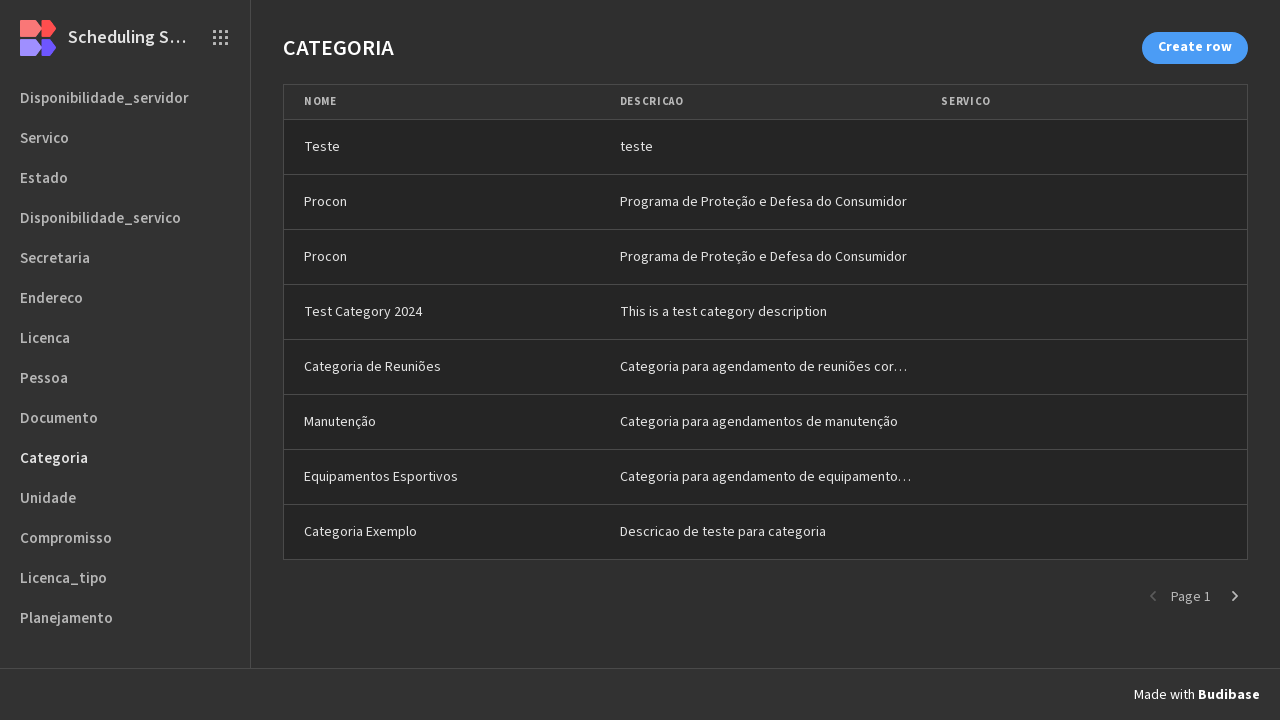

Waited for page to load with networkidle state
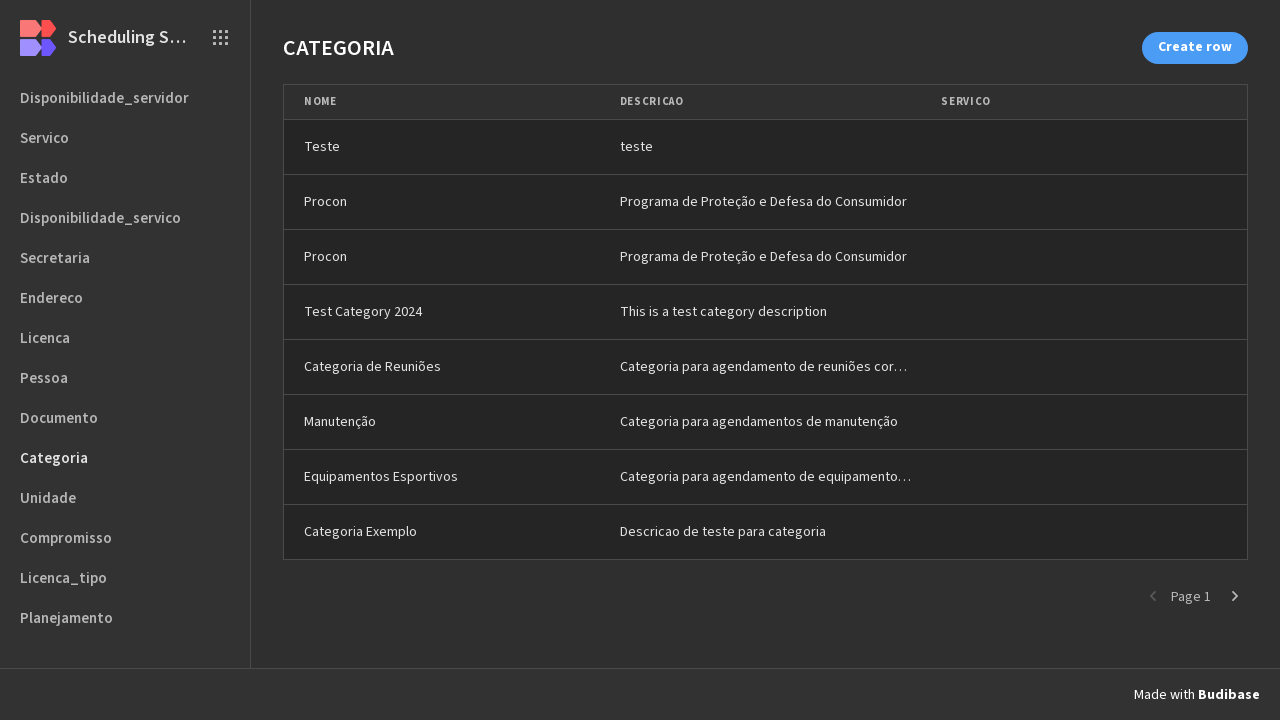

Clicked the create category button at (1195, 48) on xpath=/html/body/div[2]/div/div/div[1]/div/div[1]/div/div[1]/div[2]/div/div/div/
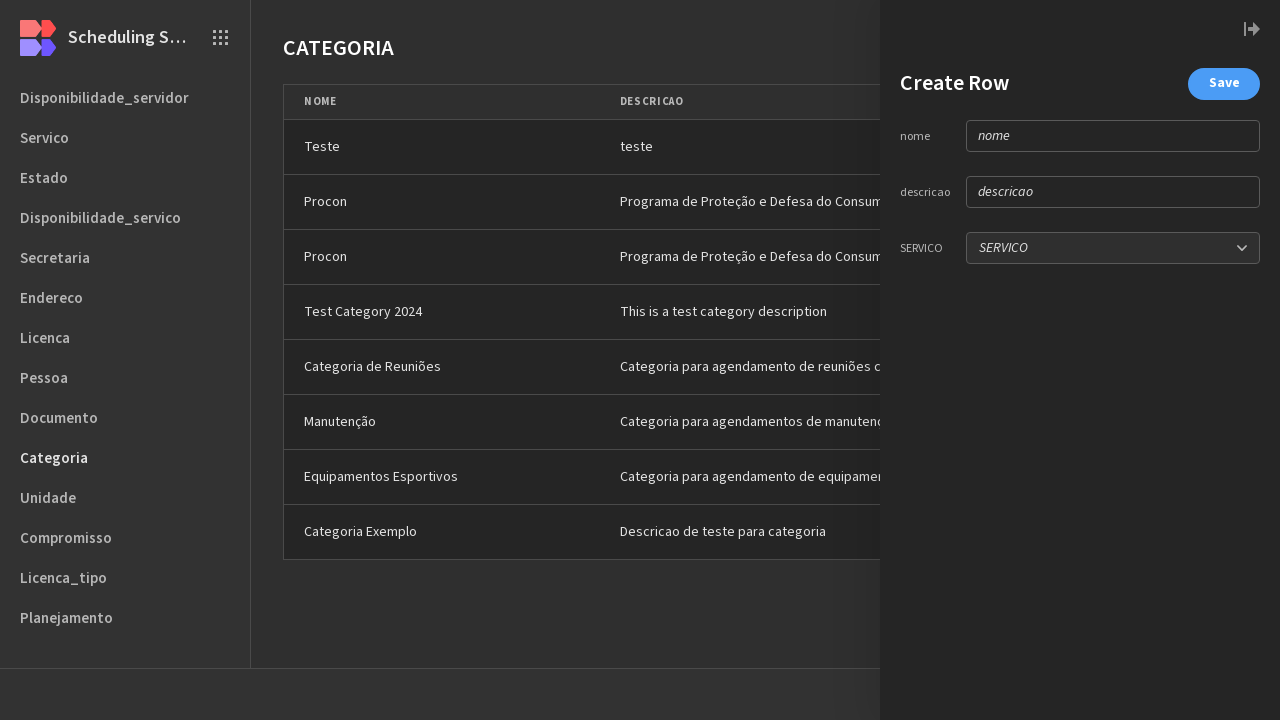

Filled in category name field with 'Manutenção' on xpath=/html/body/div[2]/div/div/div[1]/div/div[1]/div/div[2]/div[2]/div/div/div/
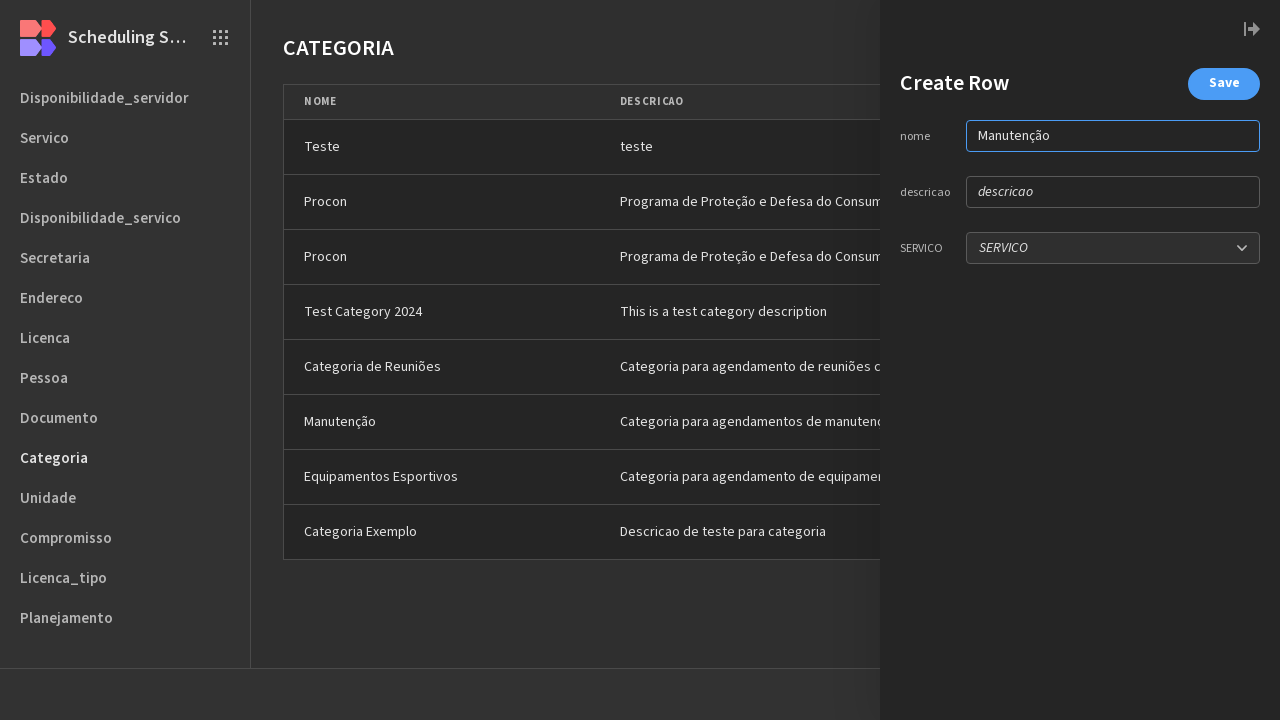

Filled in category description field with 'Categoria para agendamentos de manutenção' on xpath=/html/body/div[2]/div/div/div[1]/div/div[1]/div/div[2]/div[2]/div/div/div/
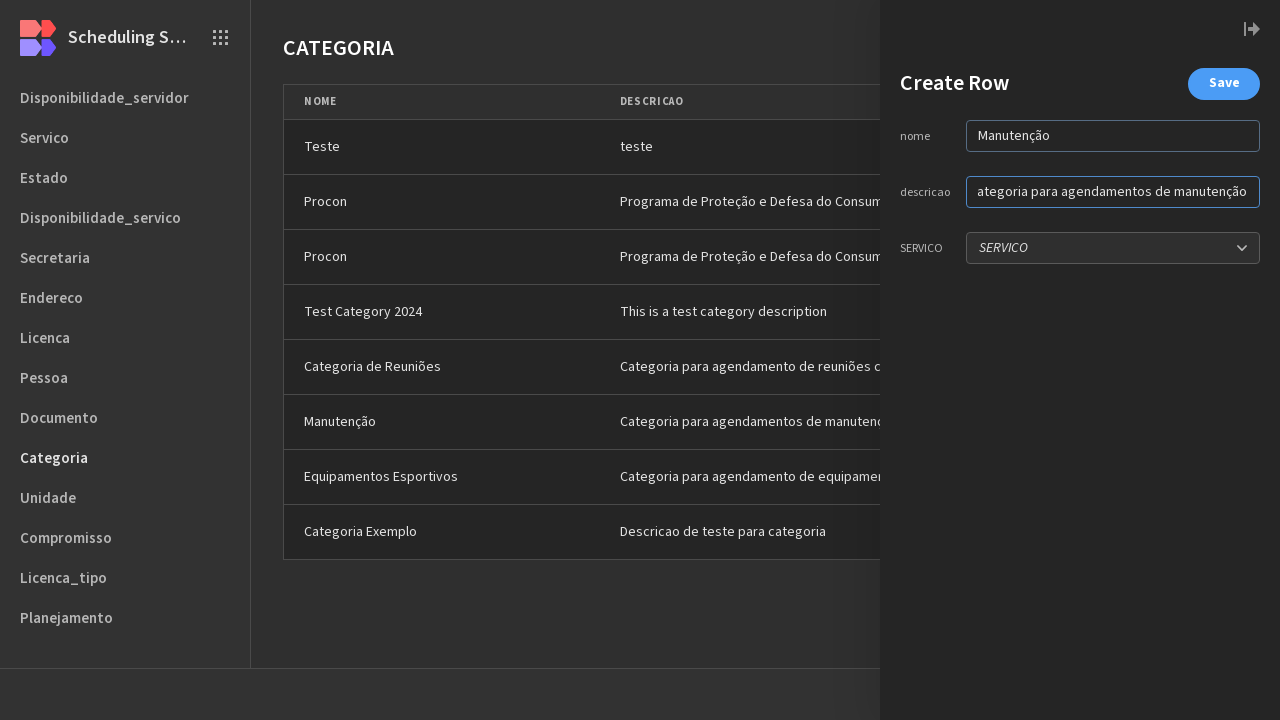

Clicked the save button to insert the category at (1224, 84) on xpath=/html/body/div[2]/div/div/div[1]/div/div[1]/div/div[2]/div[2]/div/div/div/
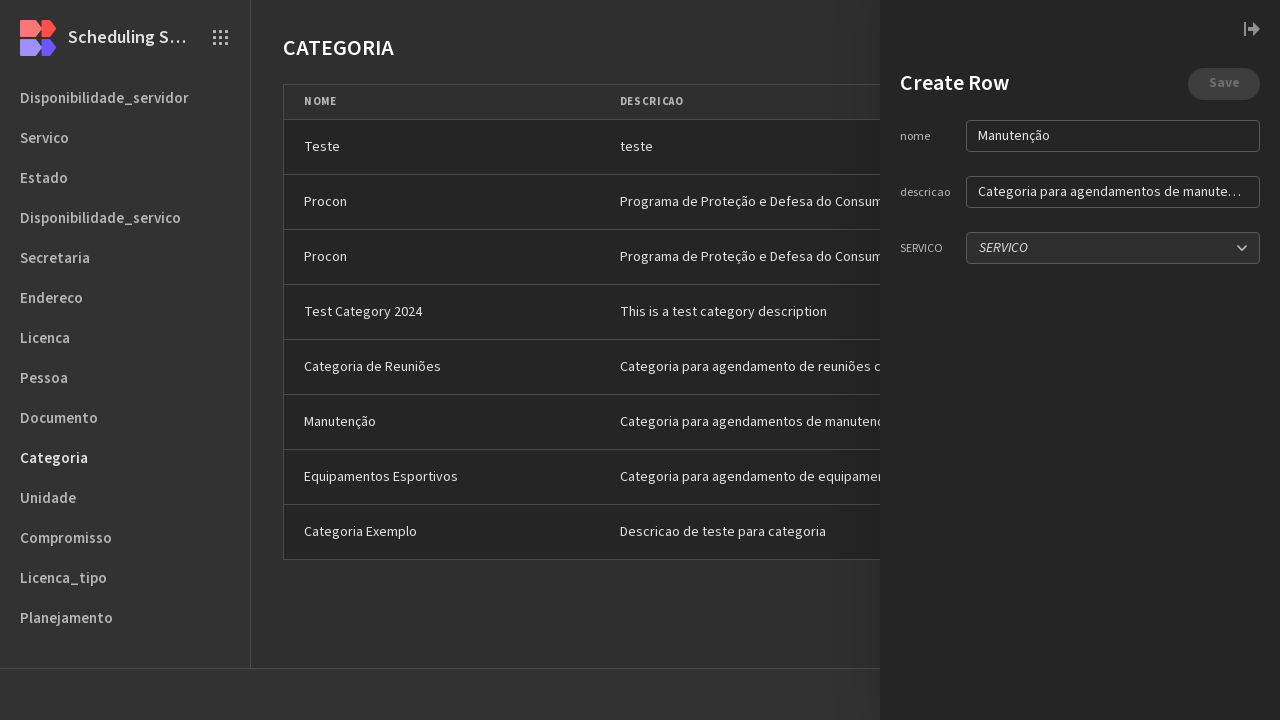

Verified category 'Manutenção' was successfully inserted and appears on the page
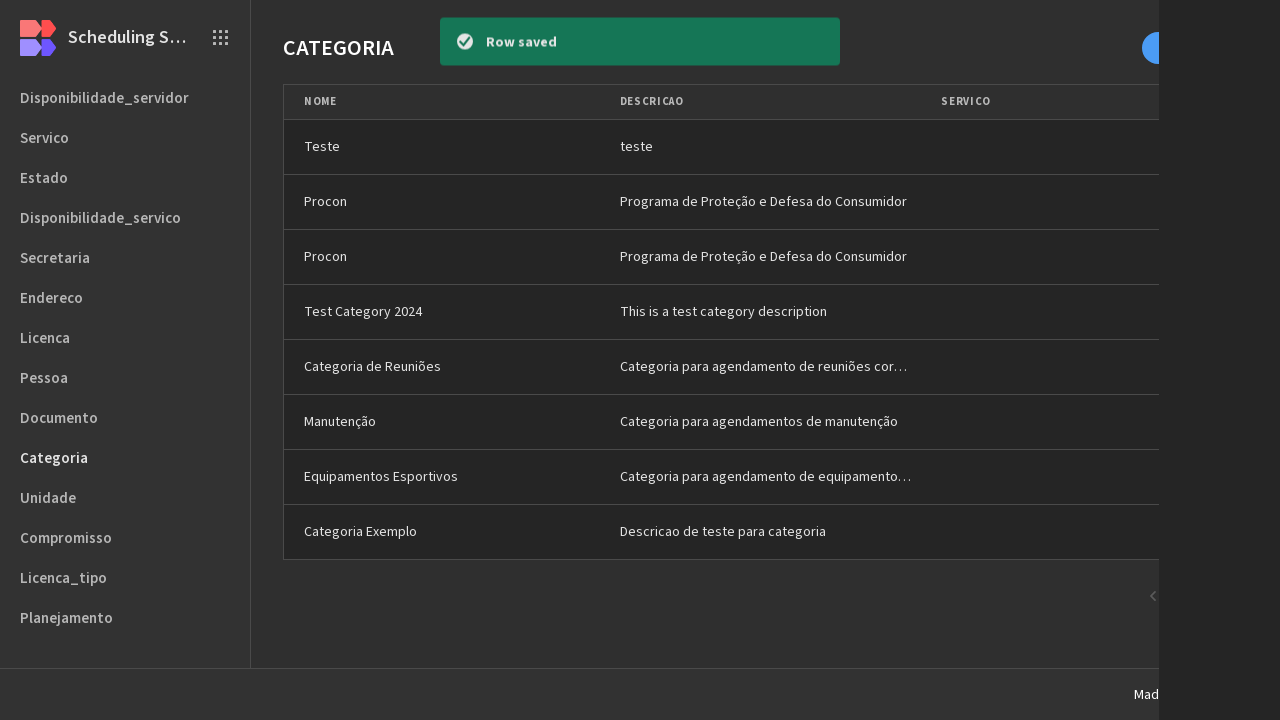

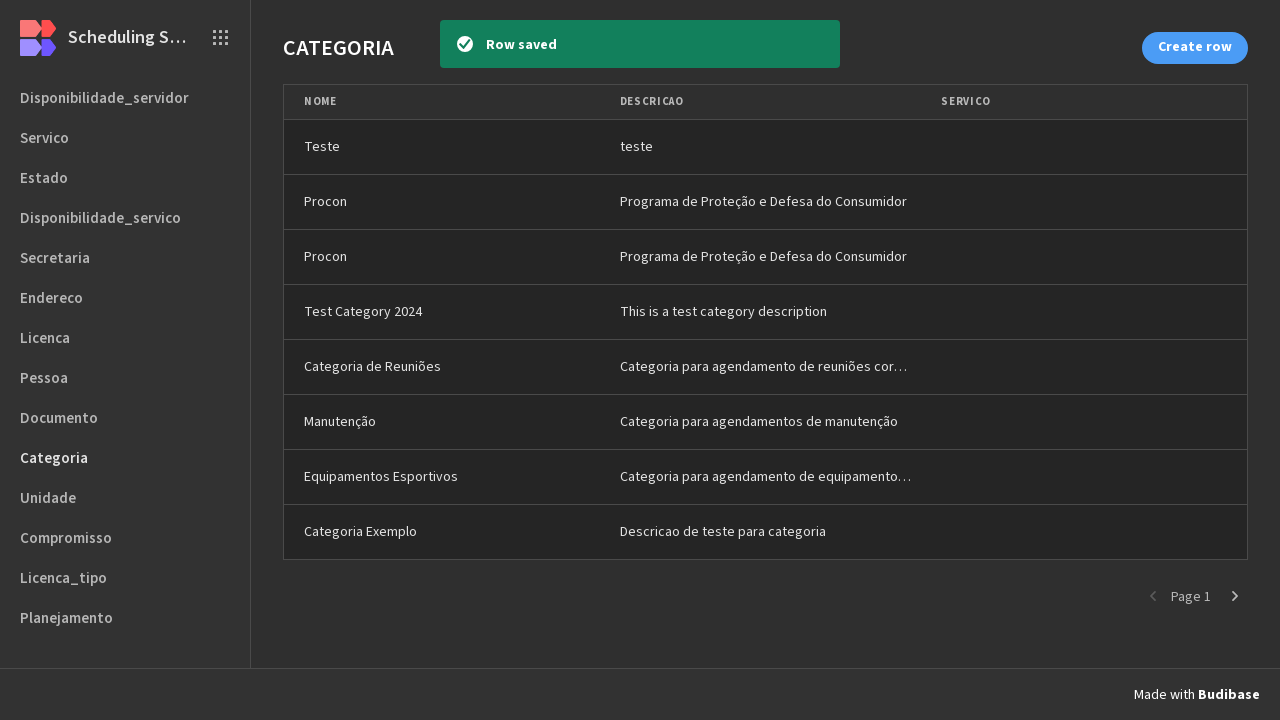